Tests checkbox selection functionality by finding all checkboxes, locating the one with value "option2", clicking it, and verifying it becomes selected.

Starting URL: https://rahulshettyacademy.com/AutomationPractice/

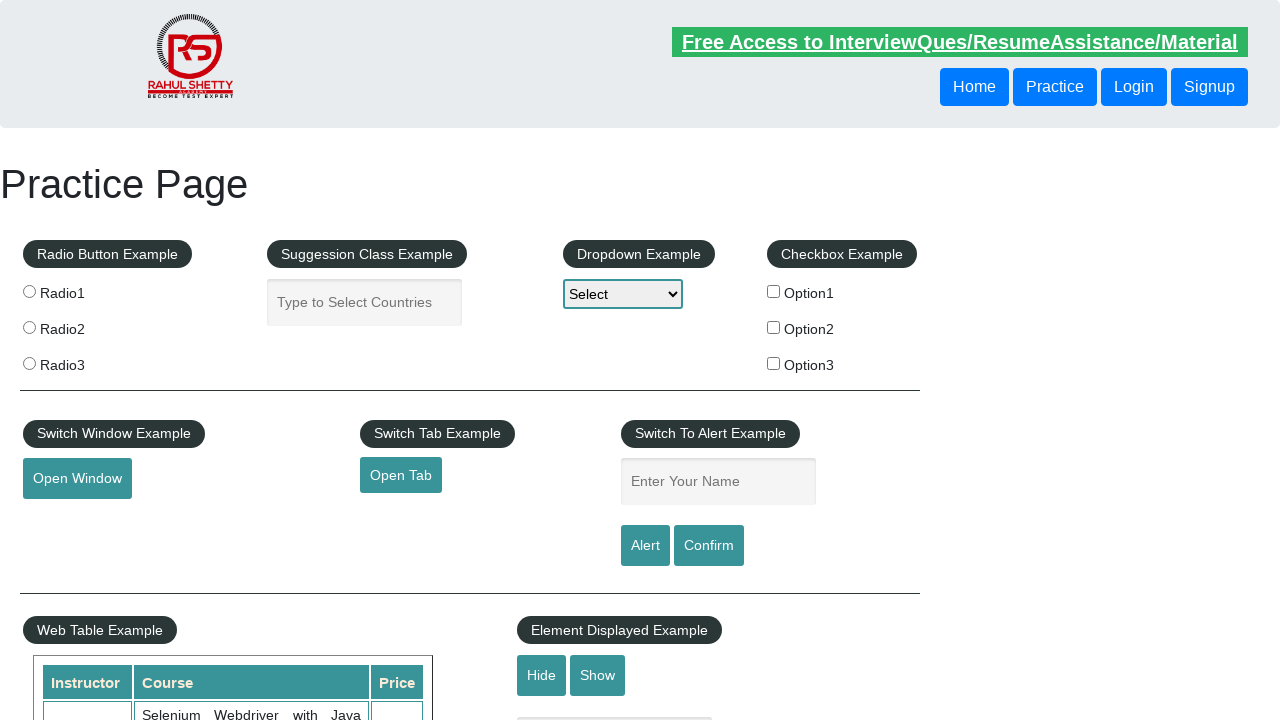

Waited for checkboxes to be available
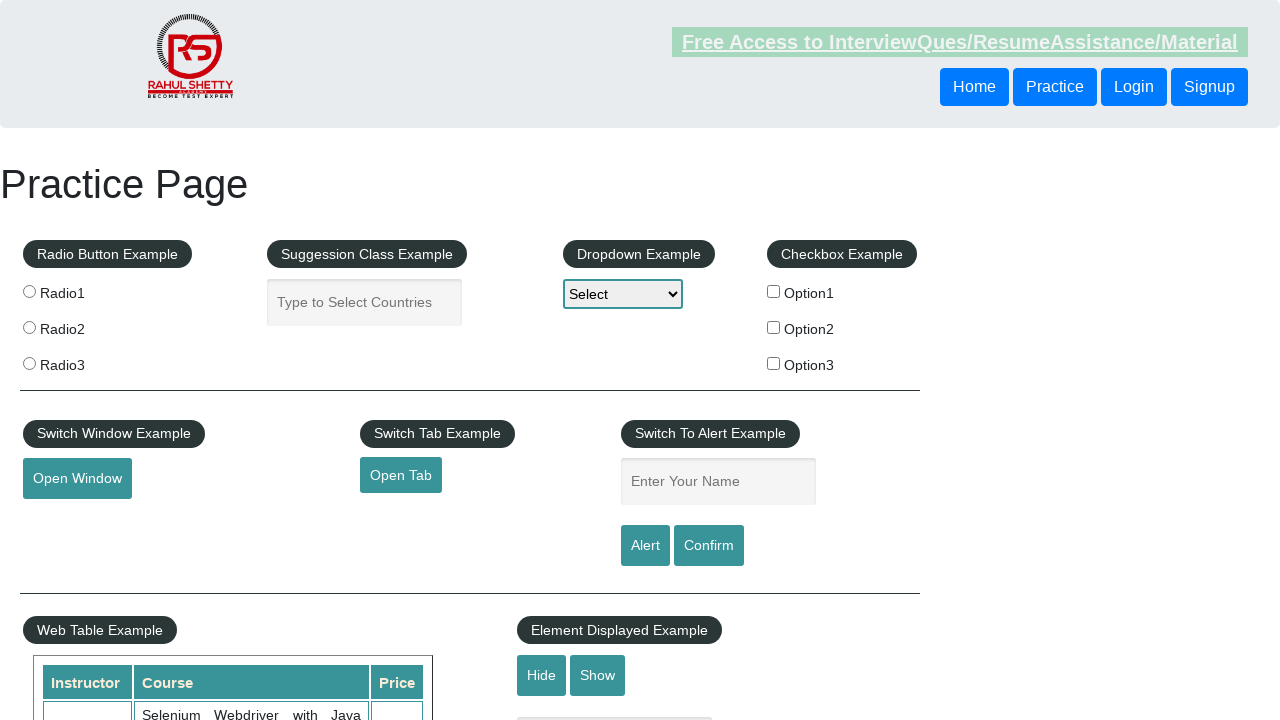

Located checkbox with value 'option2'
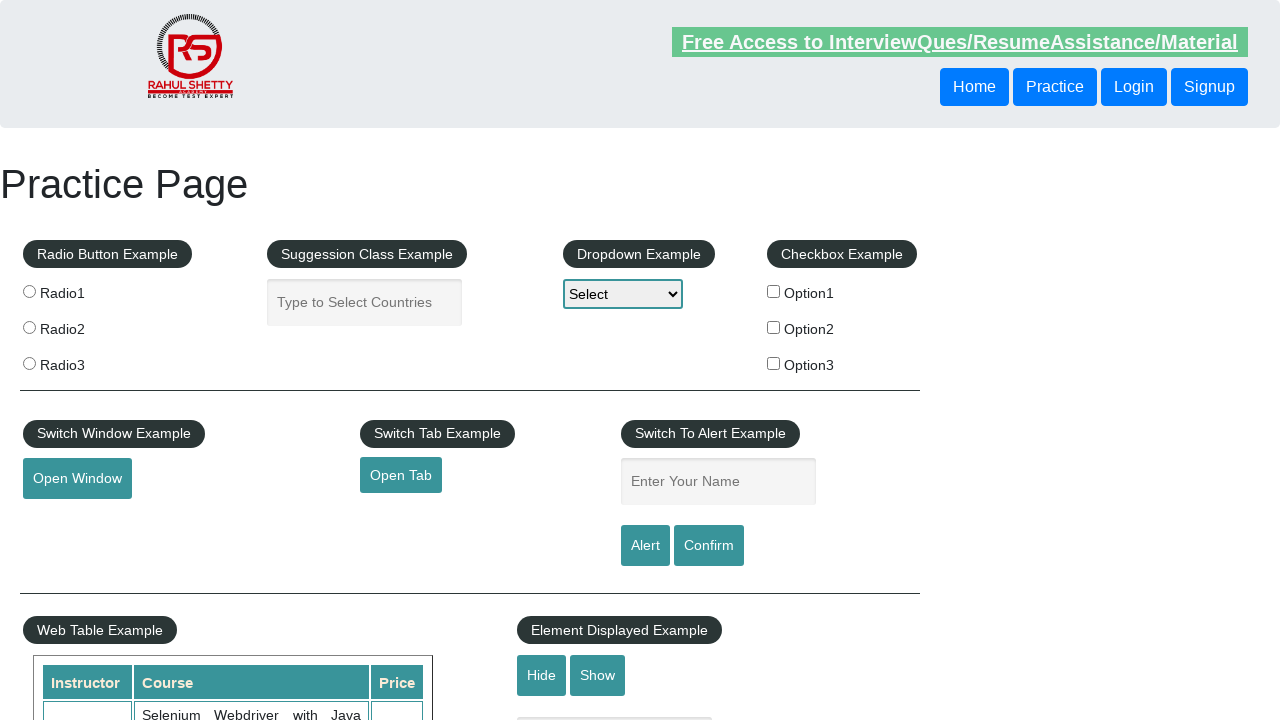

Clicked checkbox with value 'option2' at (774, 327) on input[type='checkbox'][value='option2']
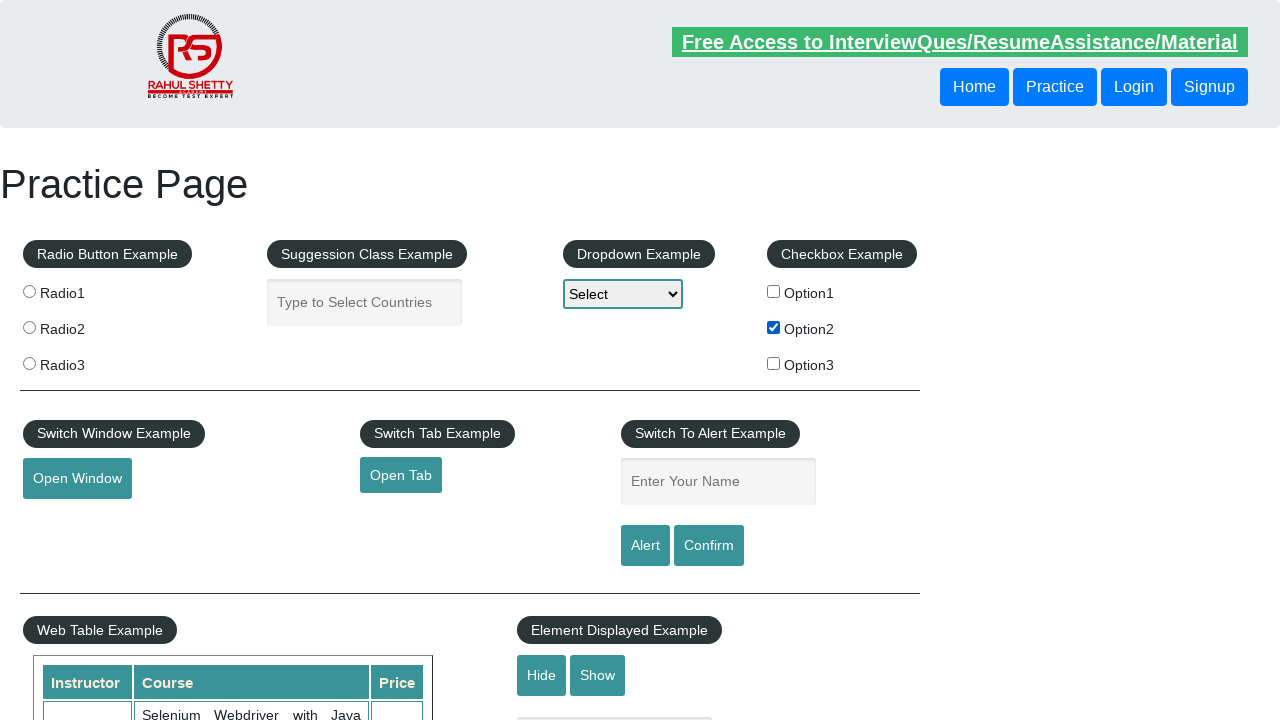

Verified checkbox with value 'option2' is now selected
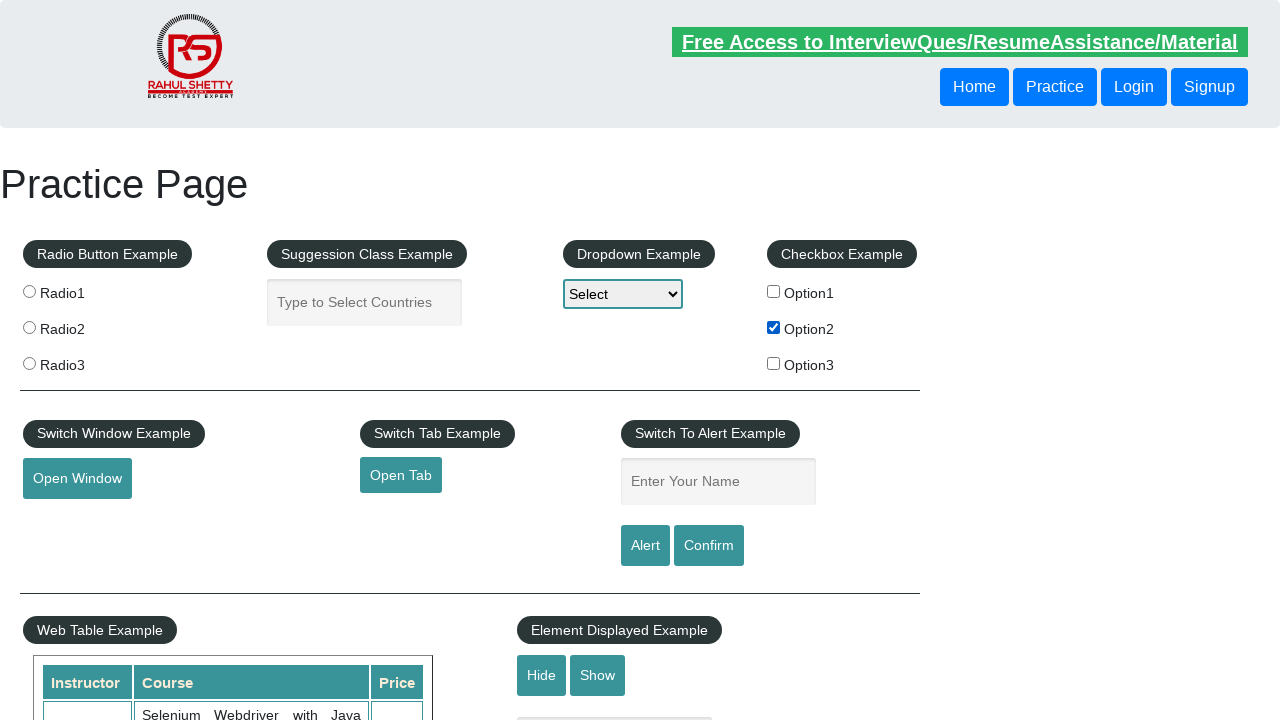

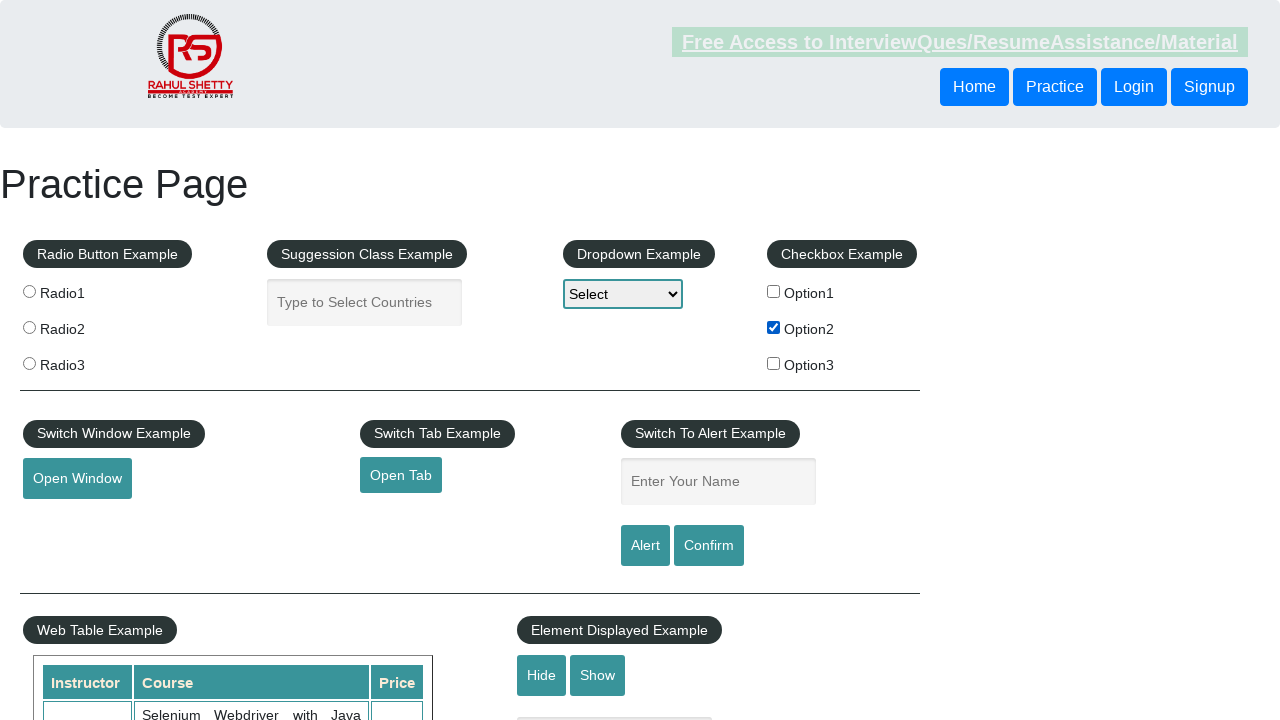